Navigates to the Sauce Labs guinea pig test page and verifies the page loads by checking for page content

Starting URL: http://saucelabs.com/test/guinea-pig

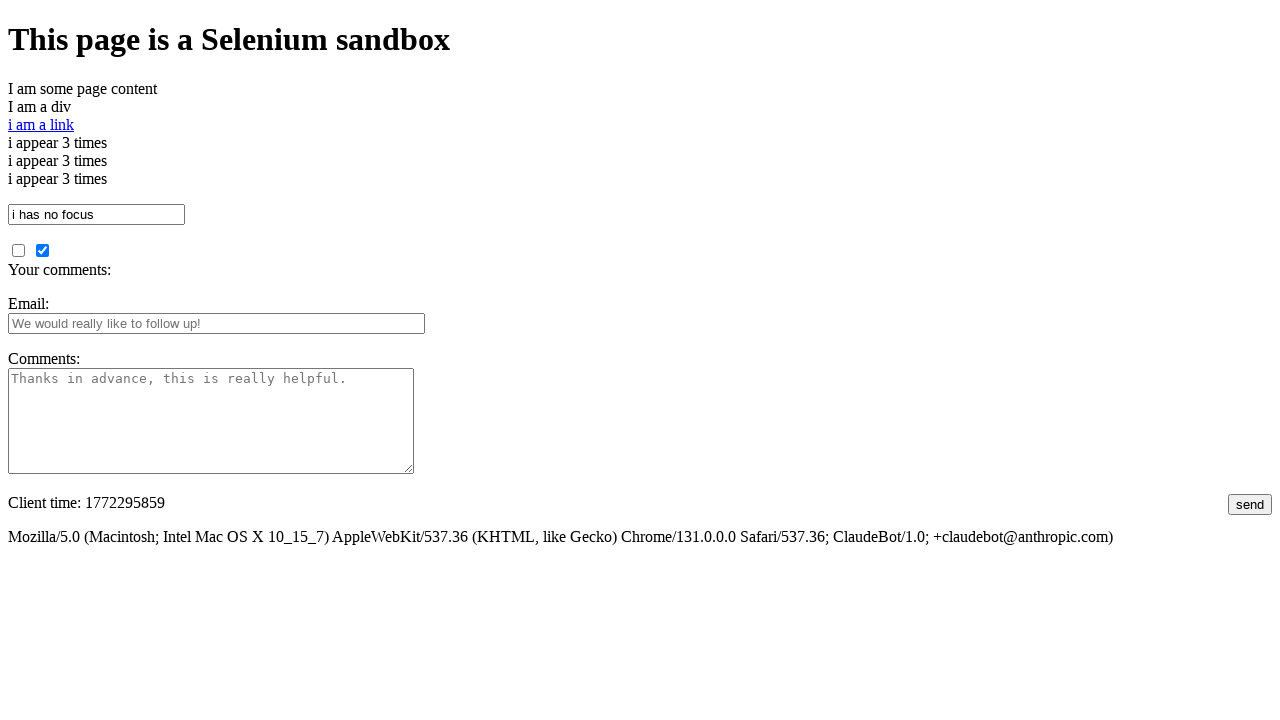

Navigated to Sauce Labs guinea pig test page
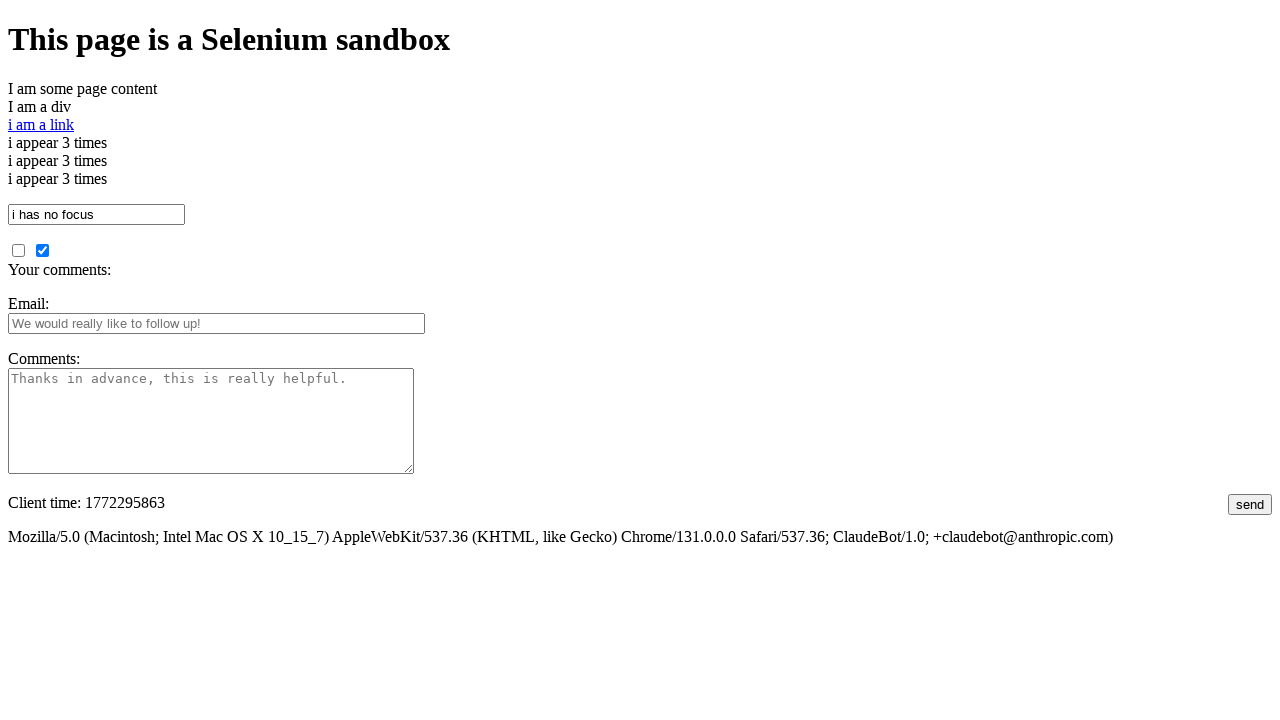

Page DOM content loaded
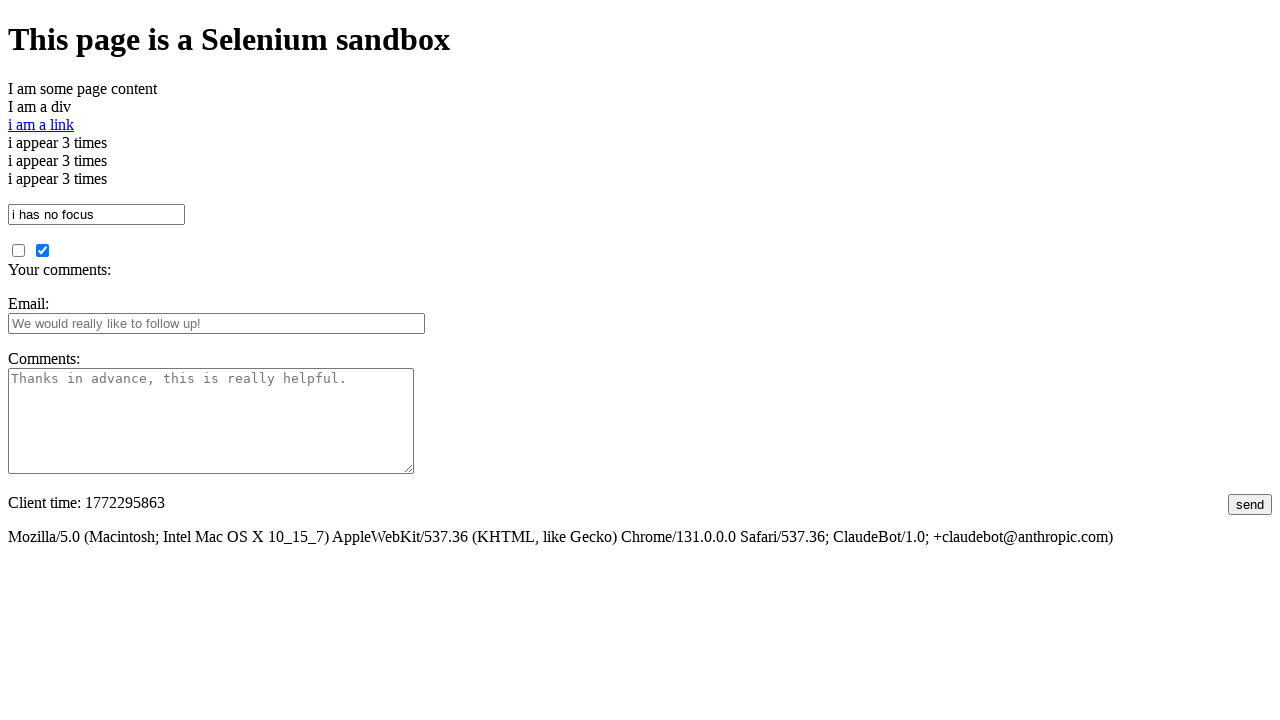

Retrieved page title: I am a page title - Sauce Labs
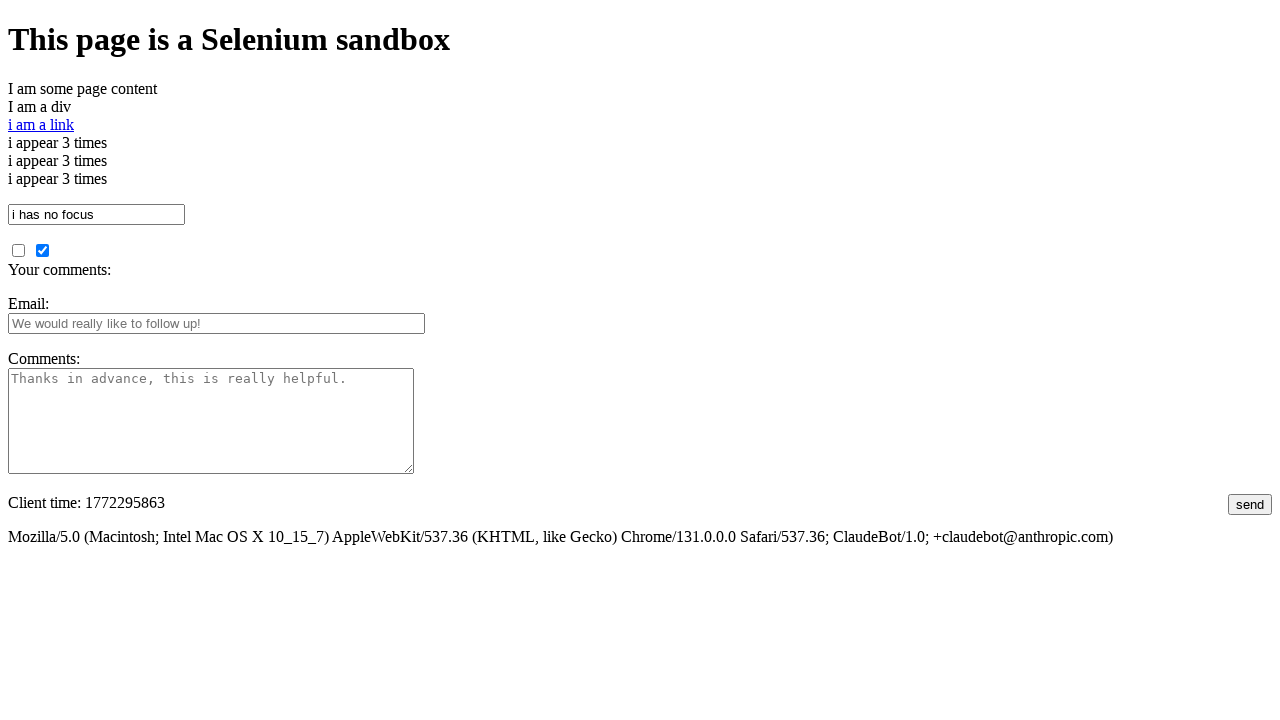

Printed page title to console
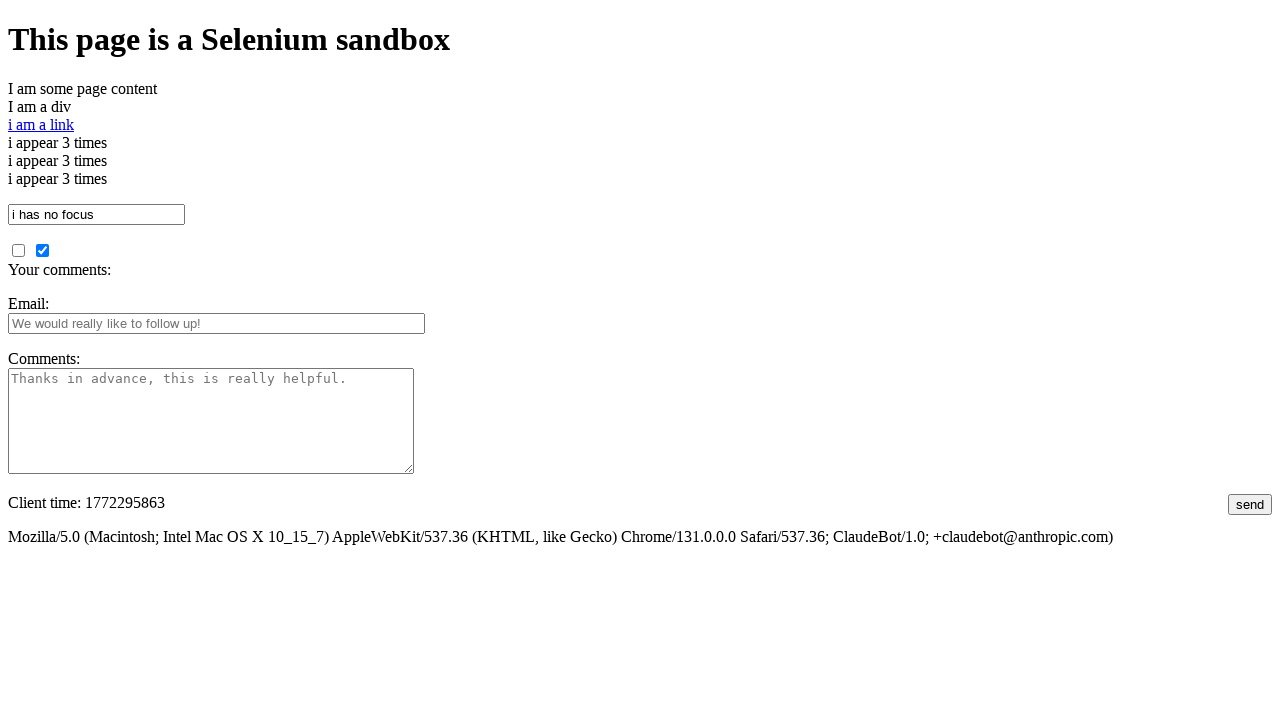

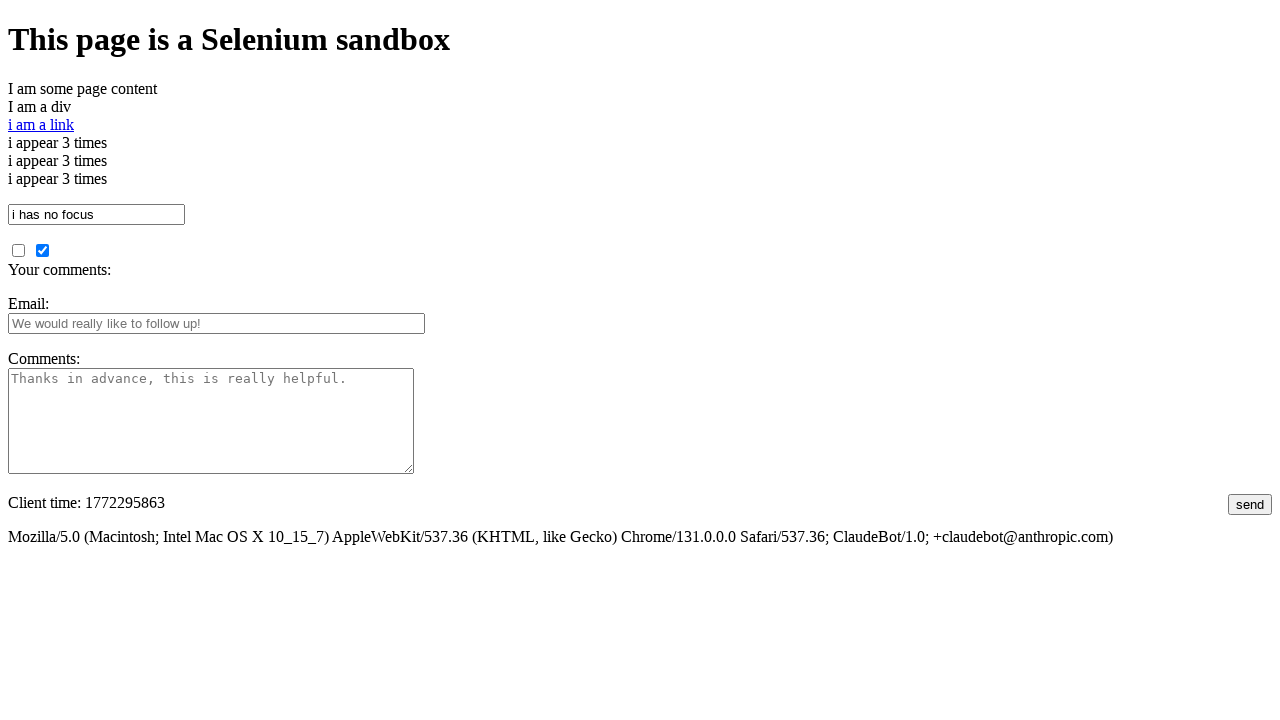